Tests status code pages by clicking on a status code link and verifying the displayed message

Starting URL: https://the-internet.herokuapp.com/status_codes

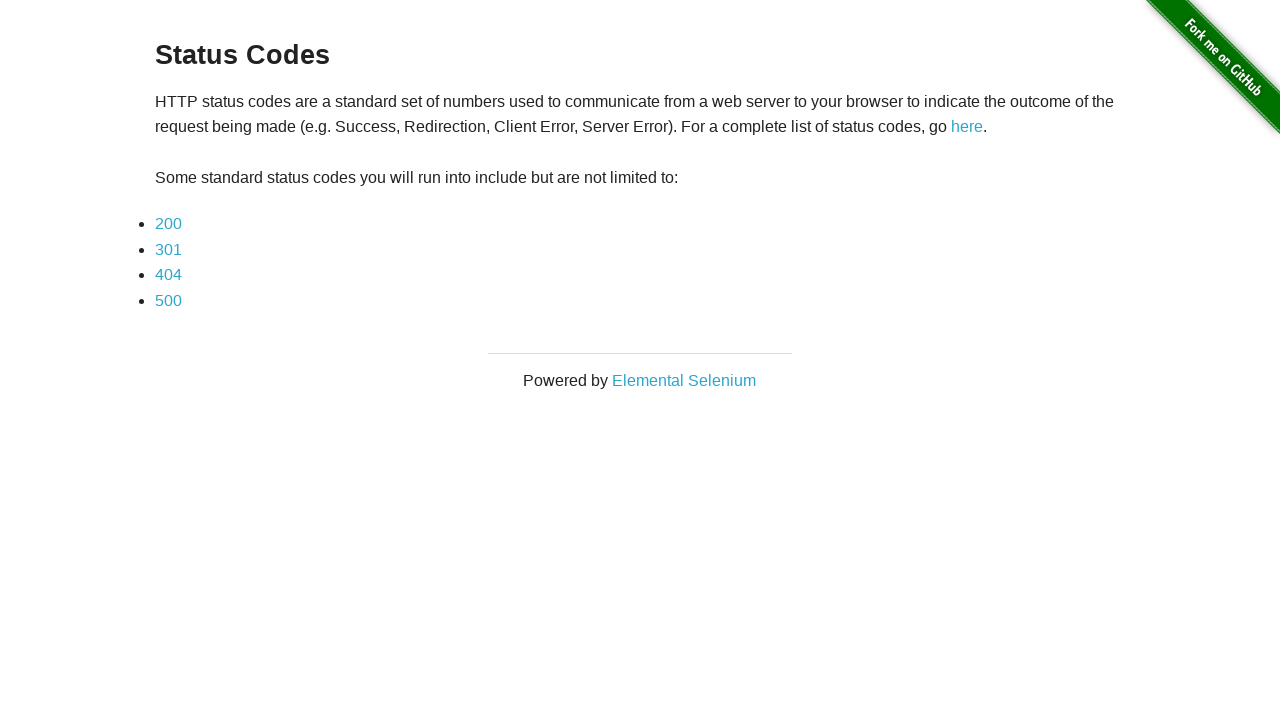

Clicked on status code 200 link at (168, 224) on a:has-text('200')
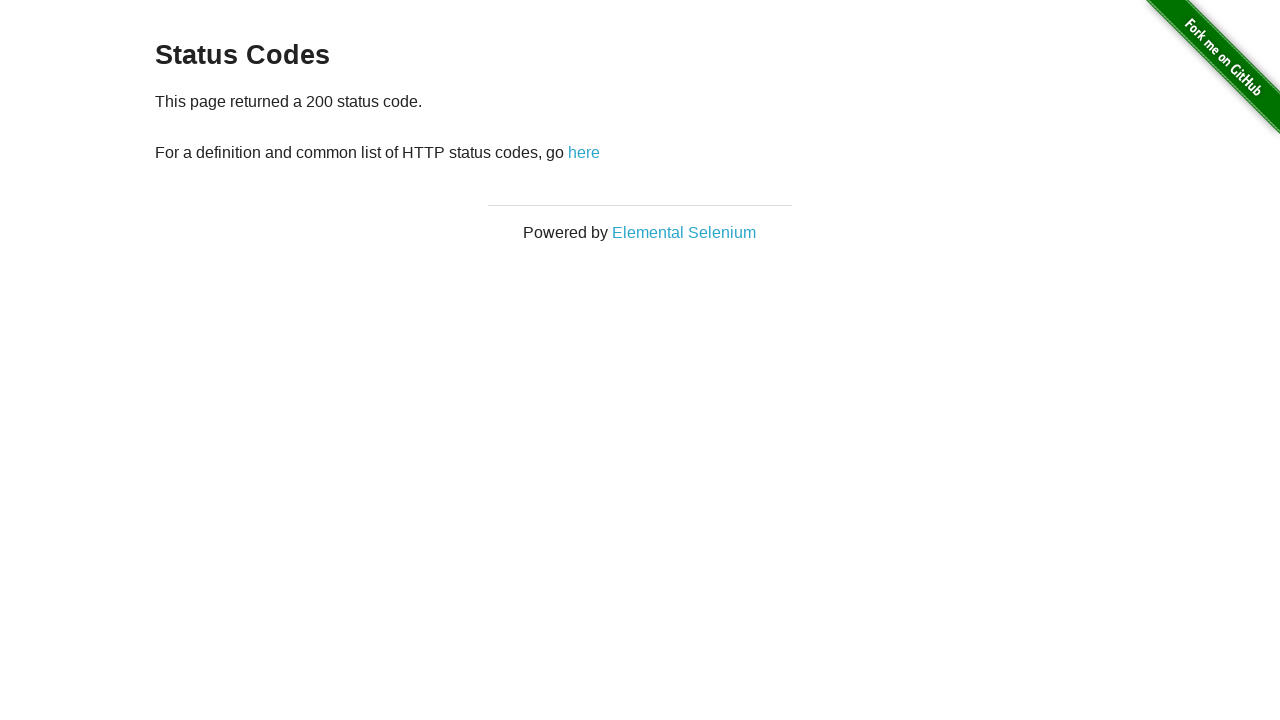

Status message appeared on the page
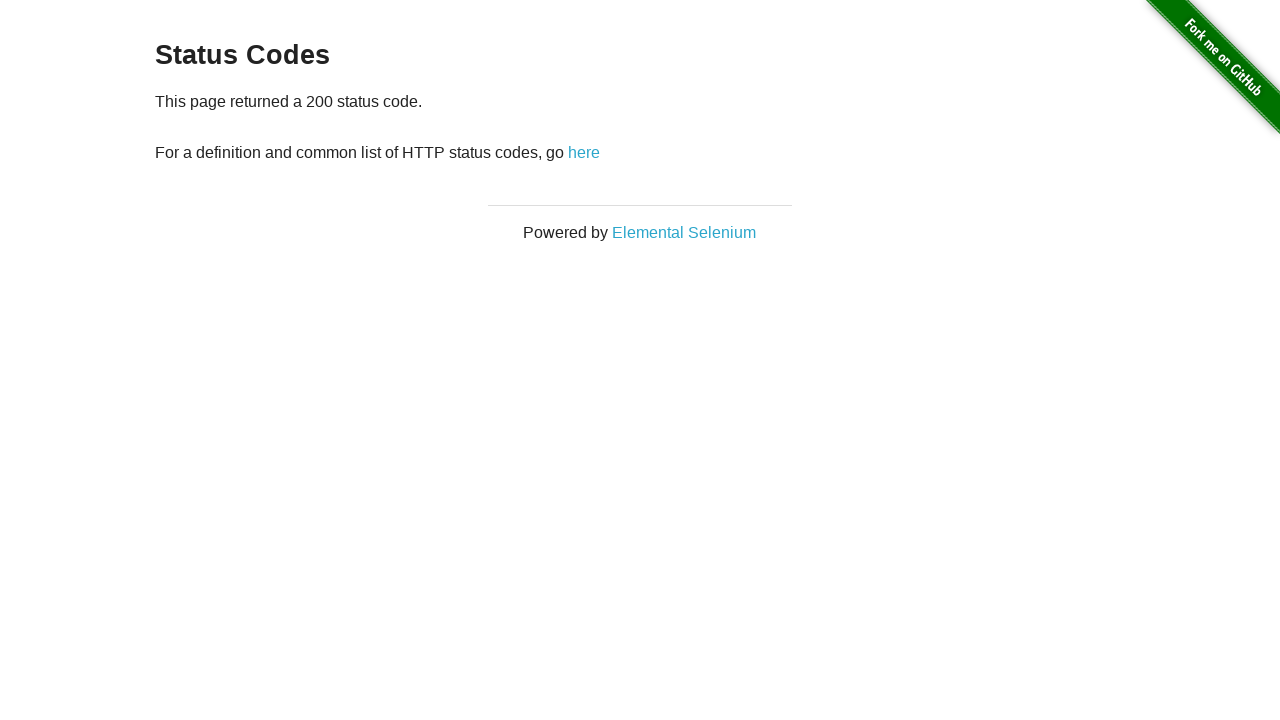

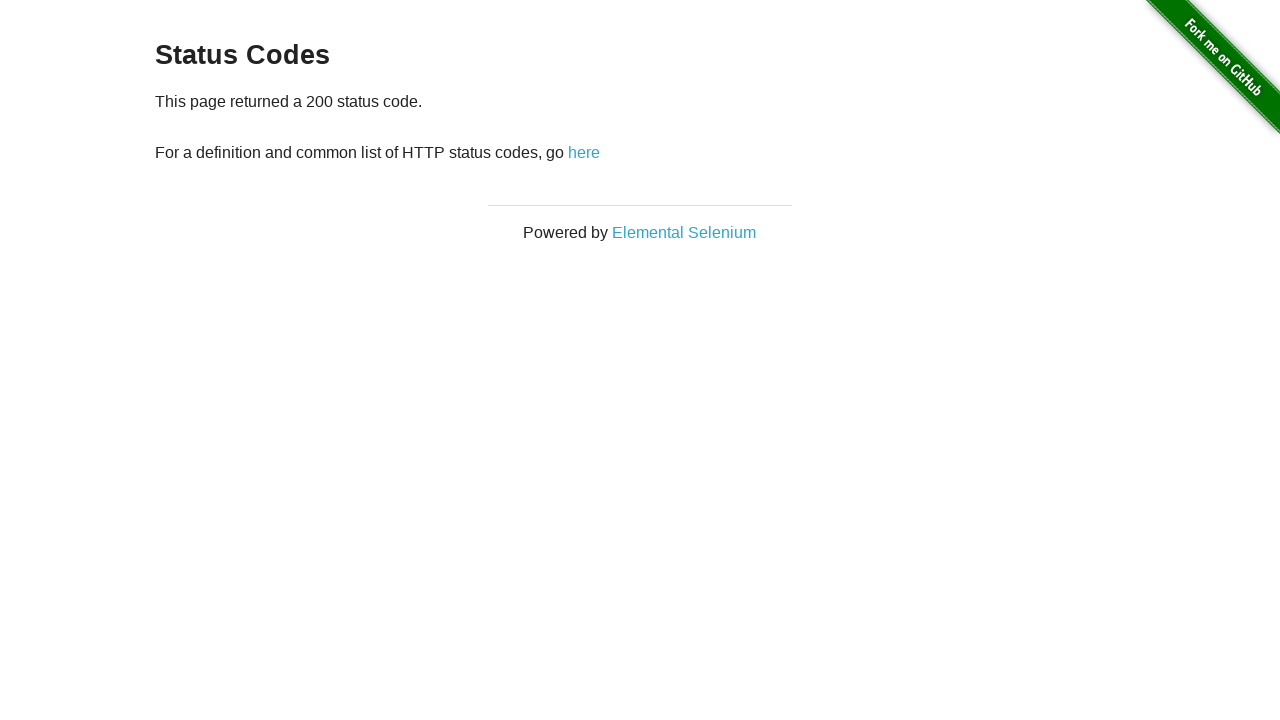